Tests file download functionality by navigating to a download page, extracting a file download link, and verifying the file is accessible and has content by checking response headers.

Starting URL: http://the-internet.herokuapp.com/download

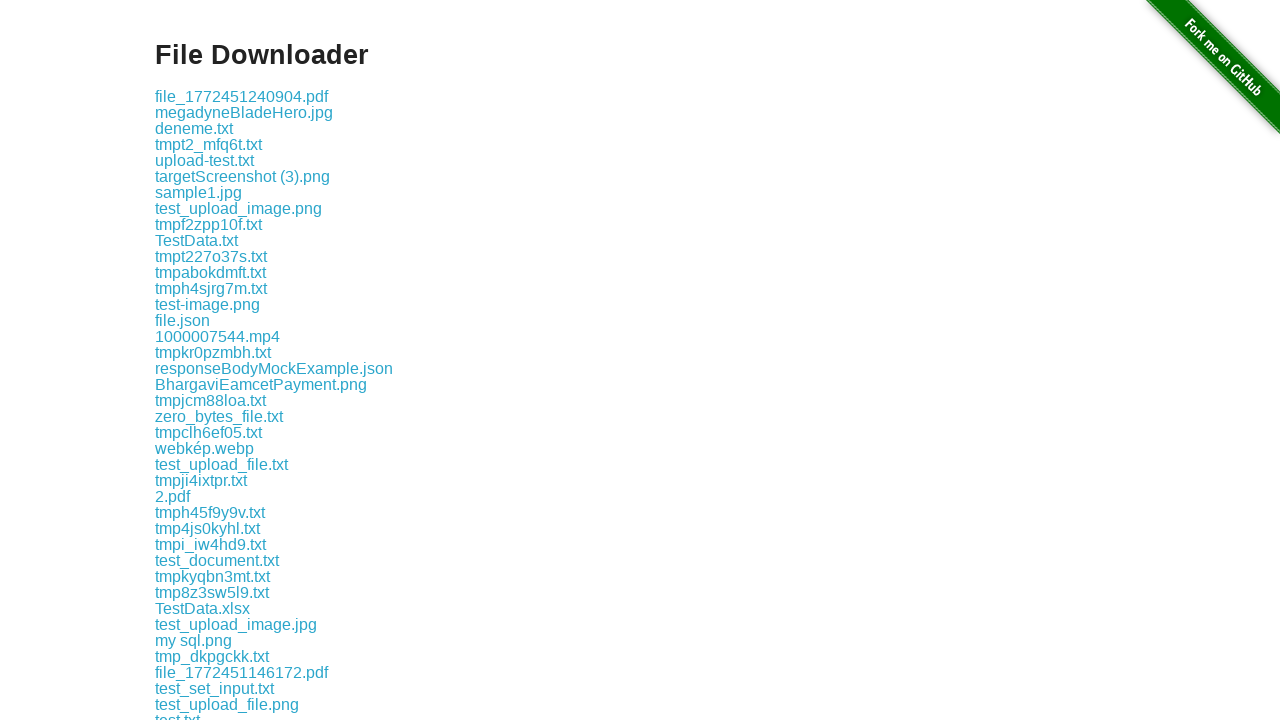

Waited for download links to be visible
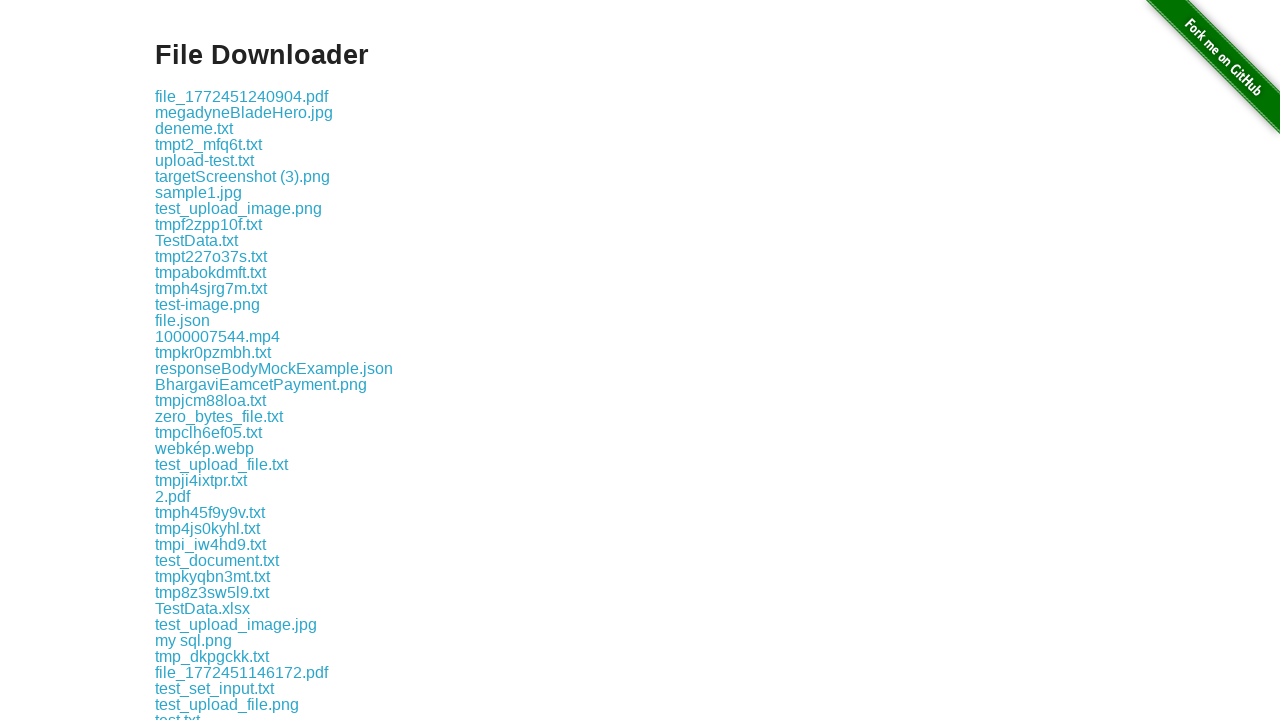

Extracted href attribute from first download link
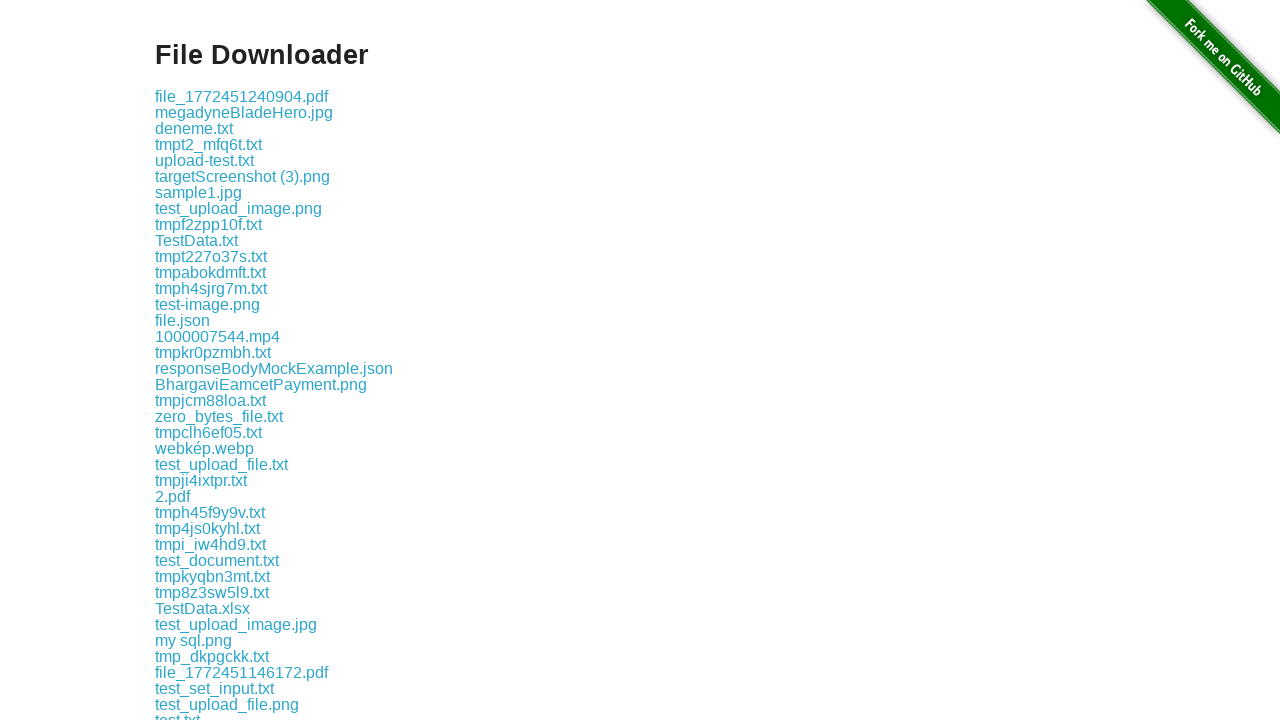

Clicked on the first download link at (242, 96) on .example a >> nth=0
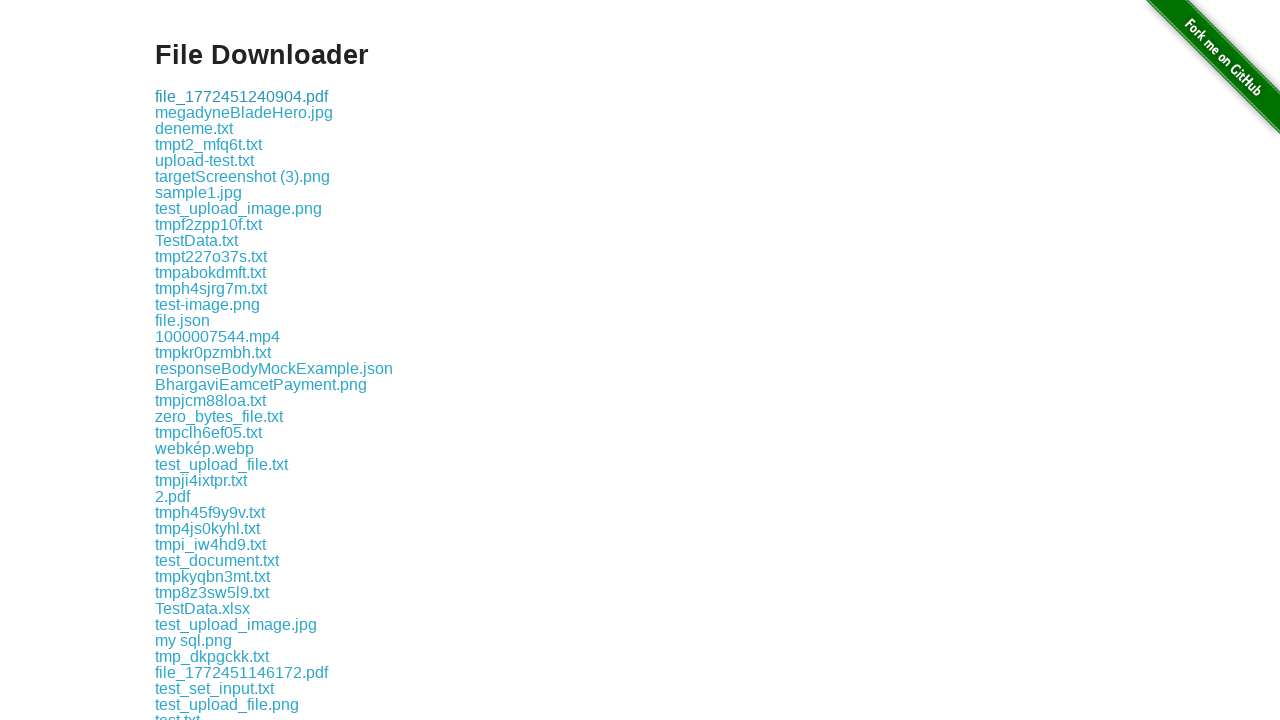

Waited 1 second for navigation or response
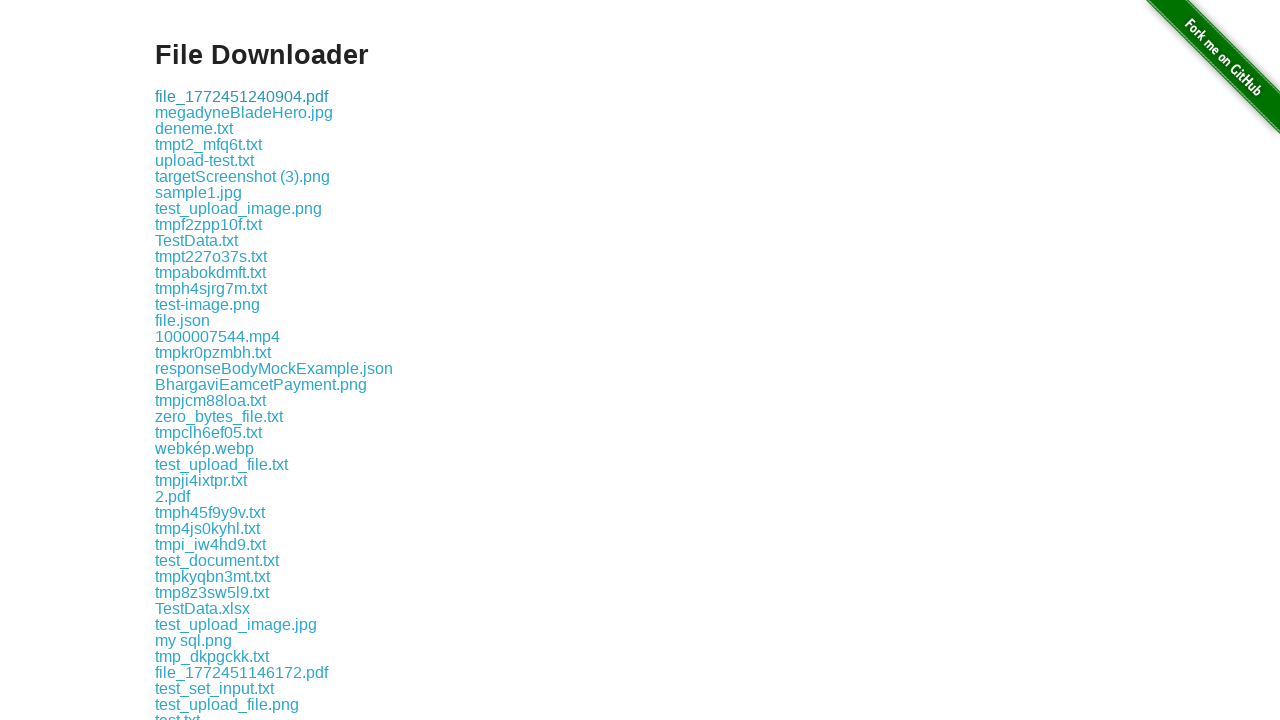

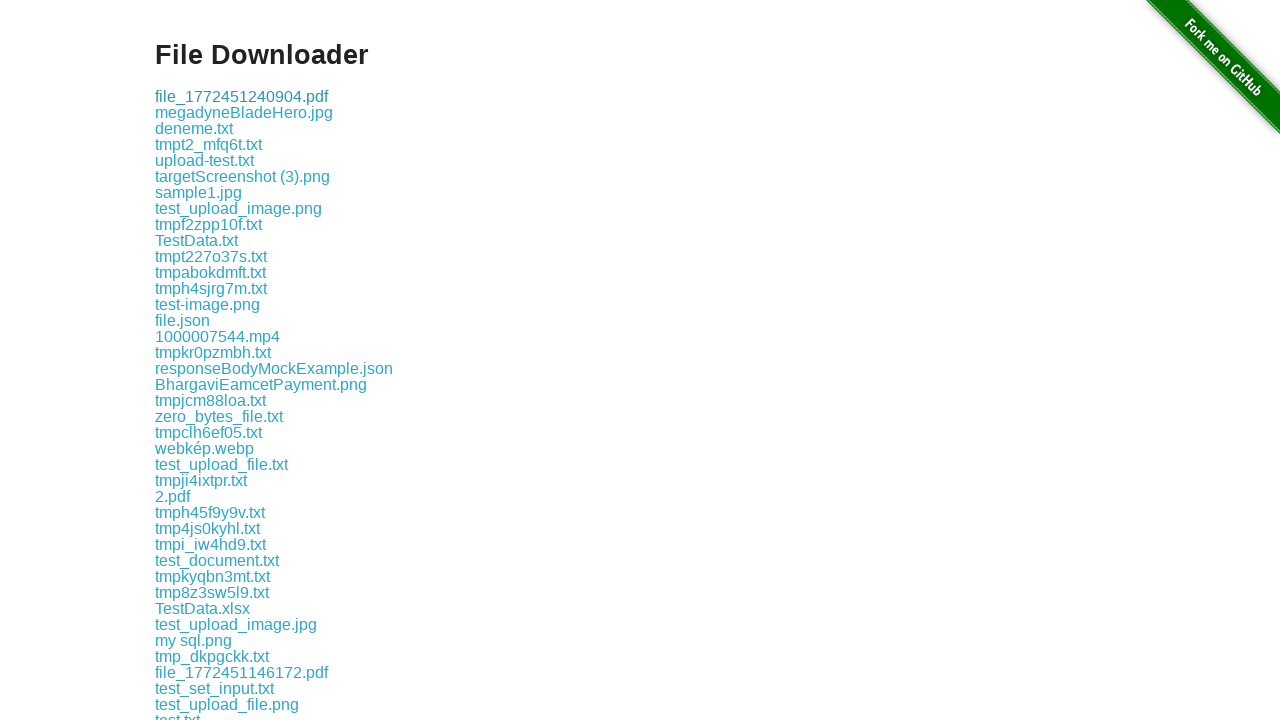